Tests multiple checkboxes by selecting all checkboxes in the checkboxes row

Starting URL: https://seleniumbase.io/demo_page

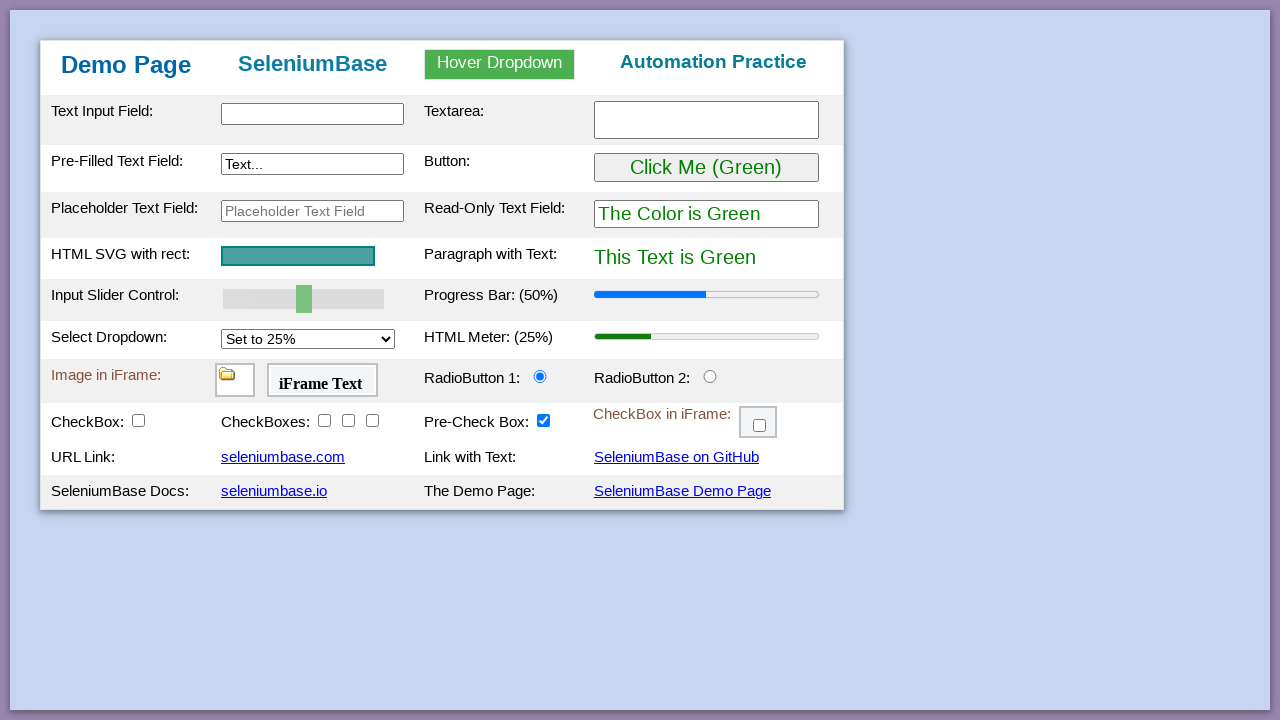

Waited for page to load - table body element found
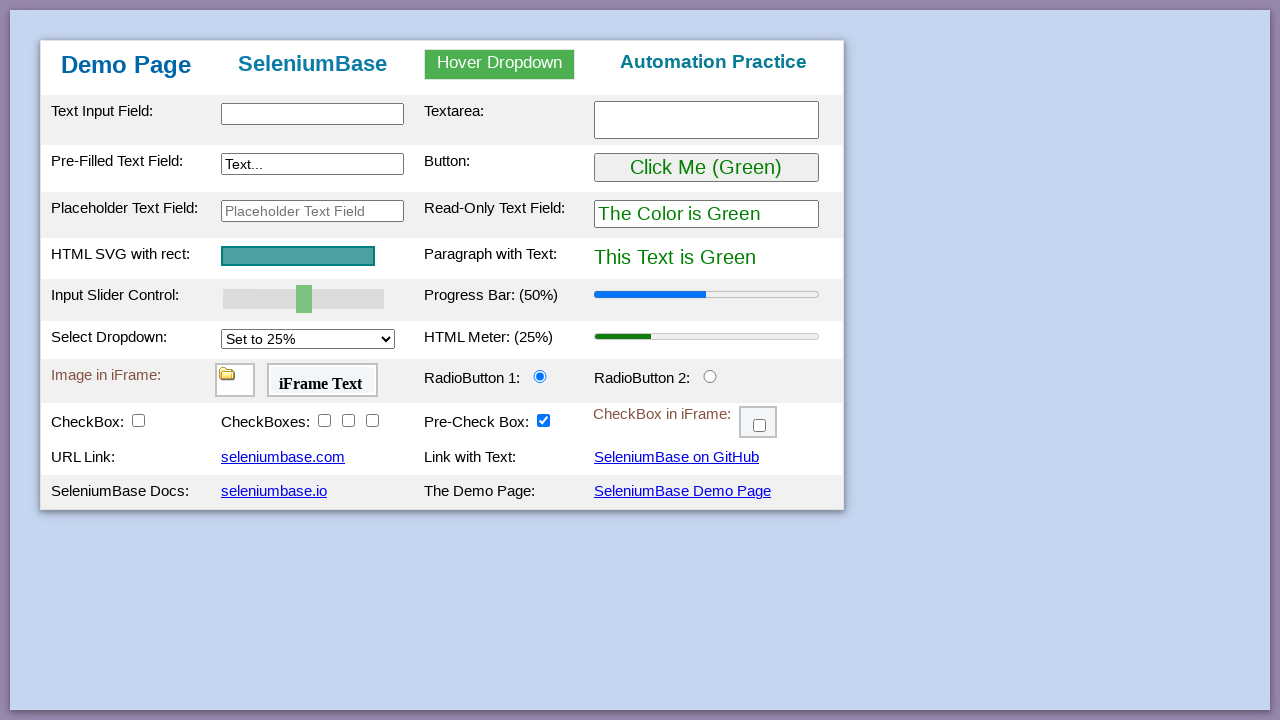

Located all checkboxes in the CheckBoxes row
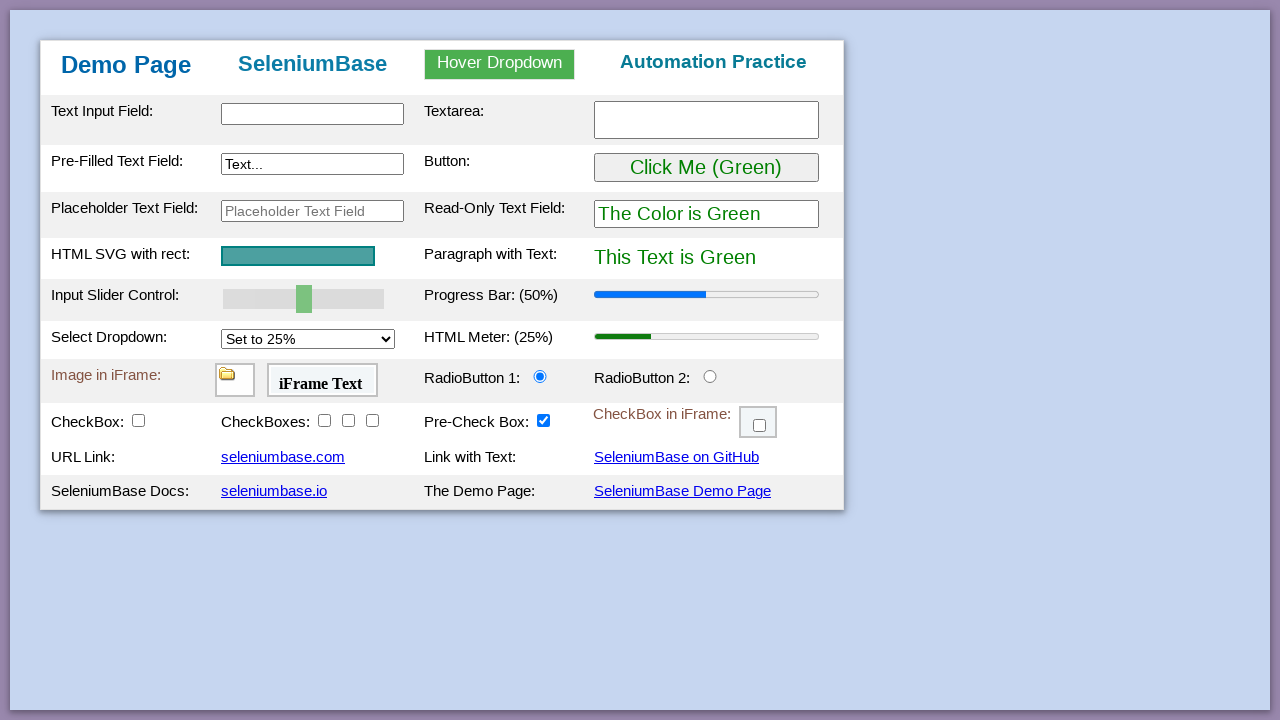

Found 3 checkboxes to select
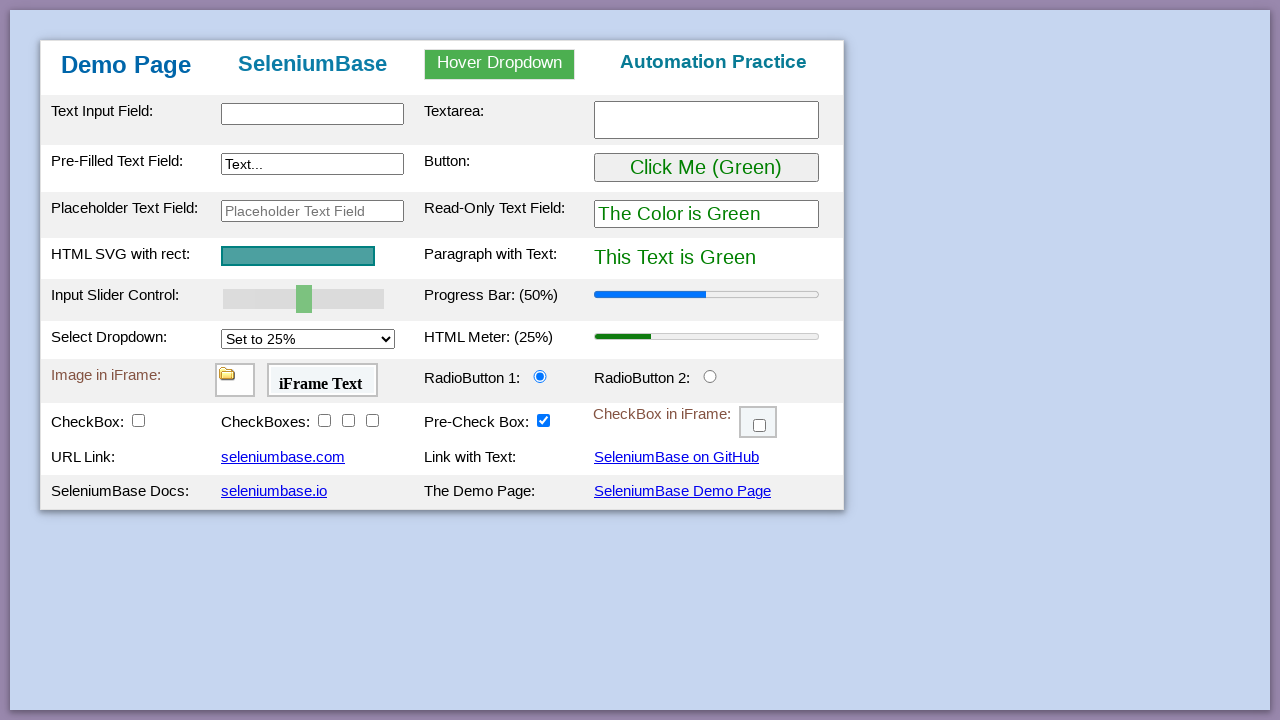

Selected checkbox 1 of 3 by pressing Space on xpath=//td[contains(text(),"CheckBoxes")]/input[@type="checkbox"] >> nth=0
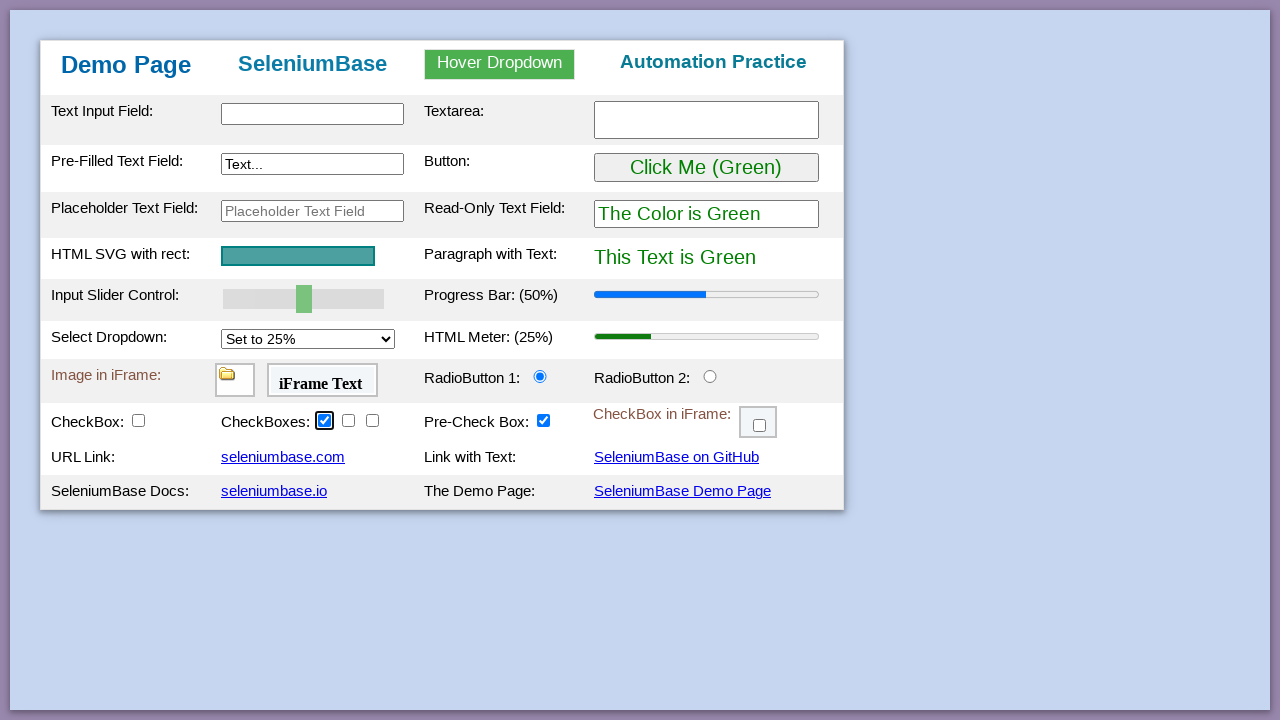

Selected checkbox 2 of 3 by pressing Space on xpath=//td[contains(text(),"CheckBoxes")]/input[@type="checkbox"] >> nth=1
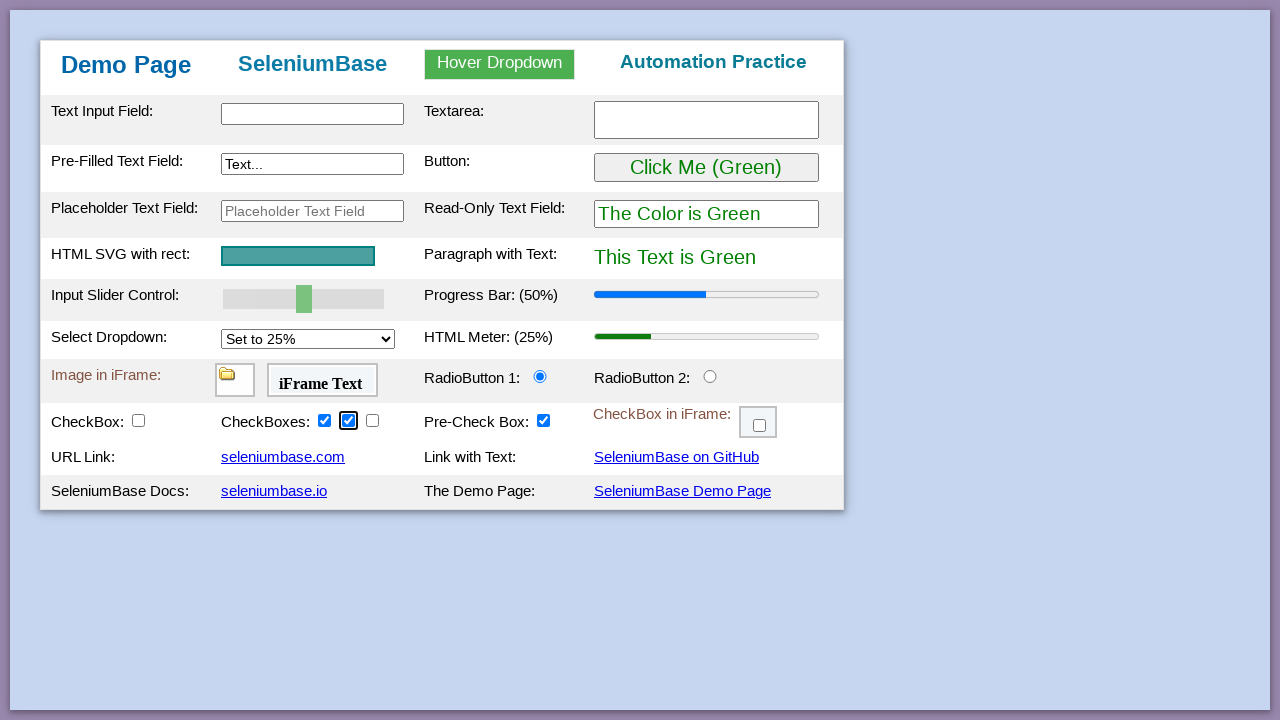

Selected checkbox 3 of 3 by pressing Space on xpath=//td[contains(text(),"CheckBoxes")]/input[@type="checkbox"] >> nth=2
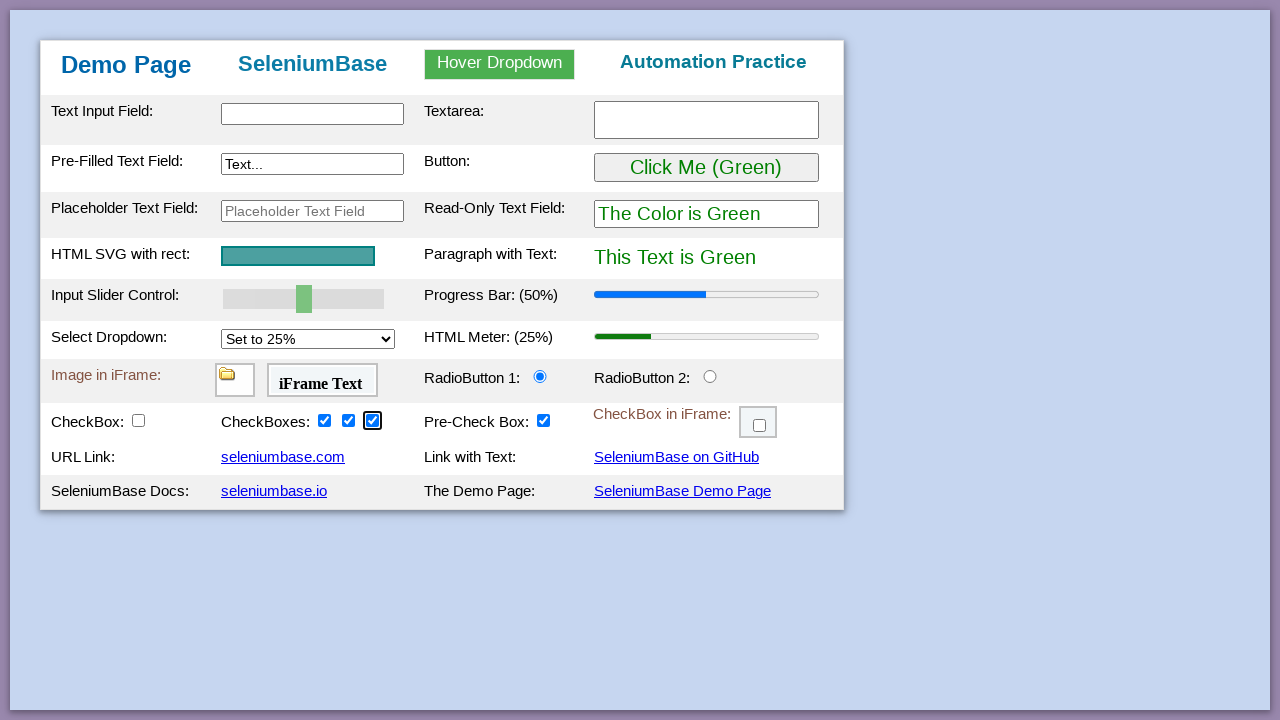

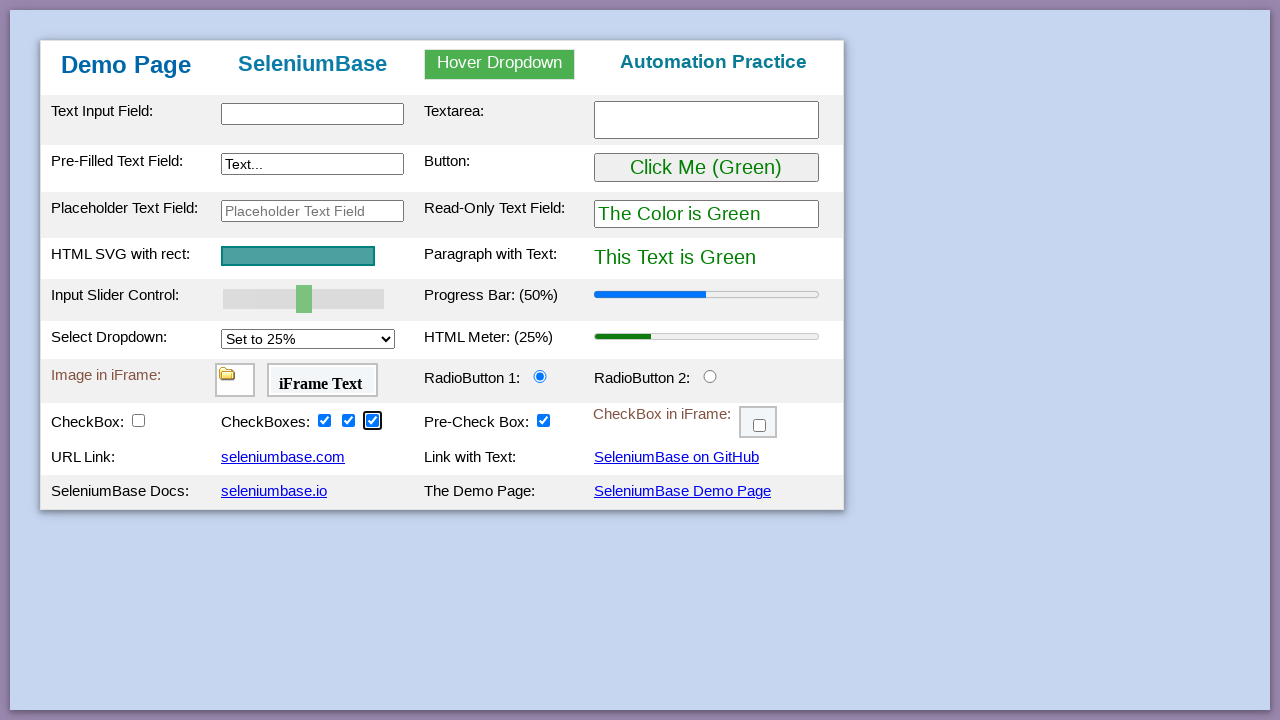